Tests drag and drop by offset by dragging an element 150 pixels in both x and y directions

Starting URL: https://demoqa.com/dragabble

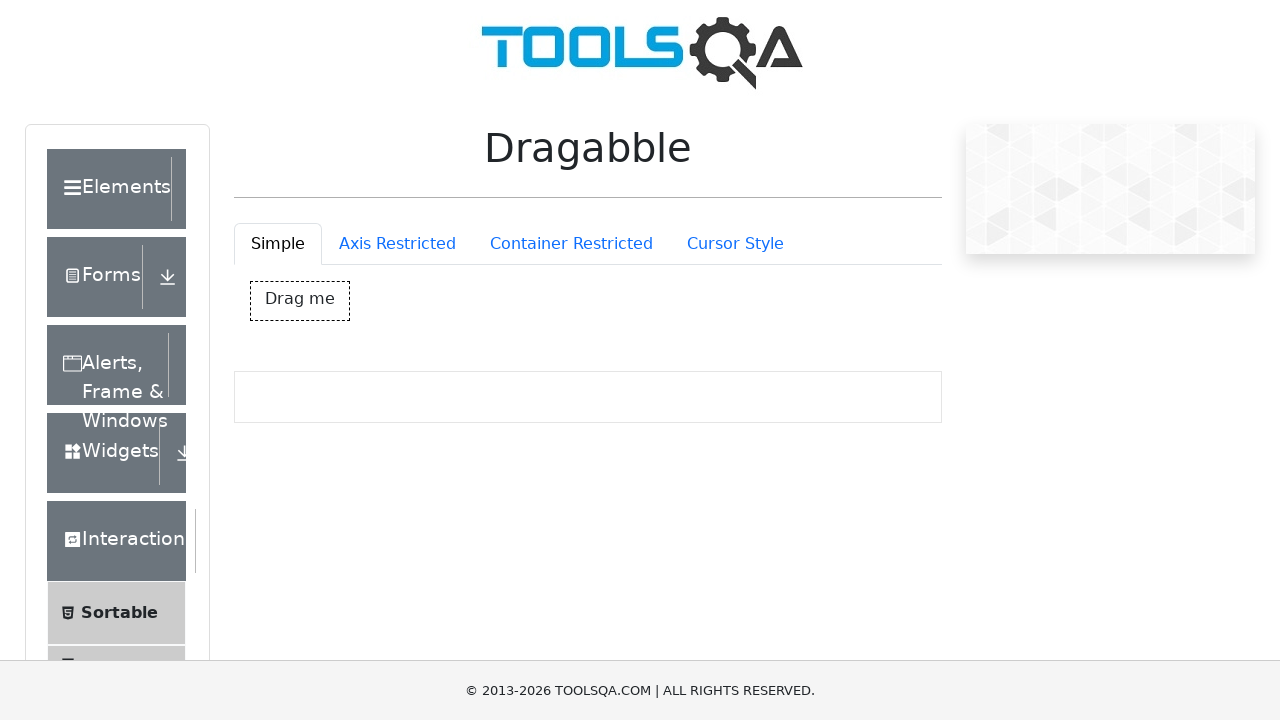

Located drag box element
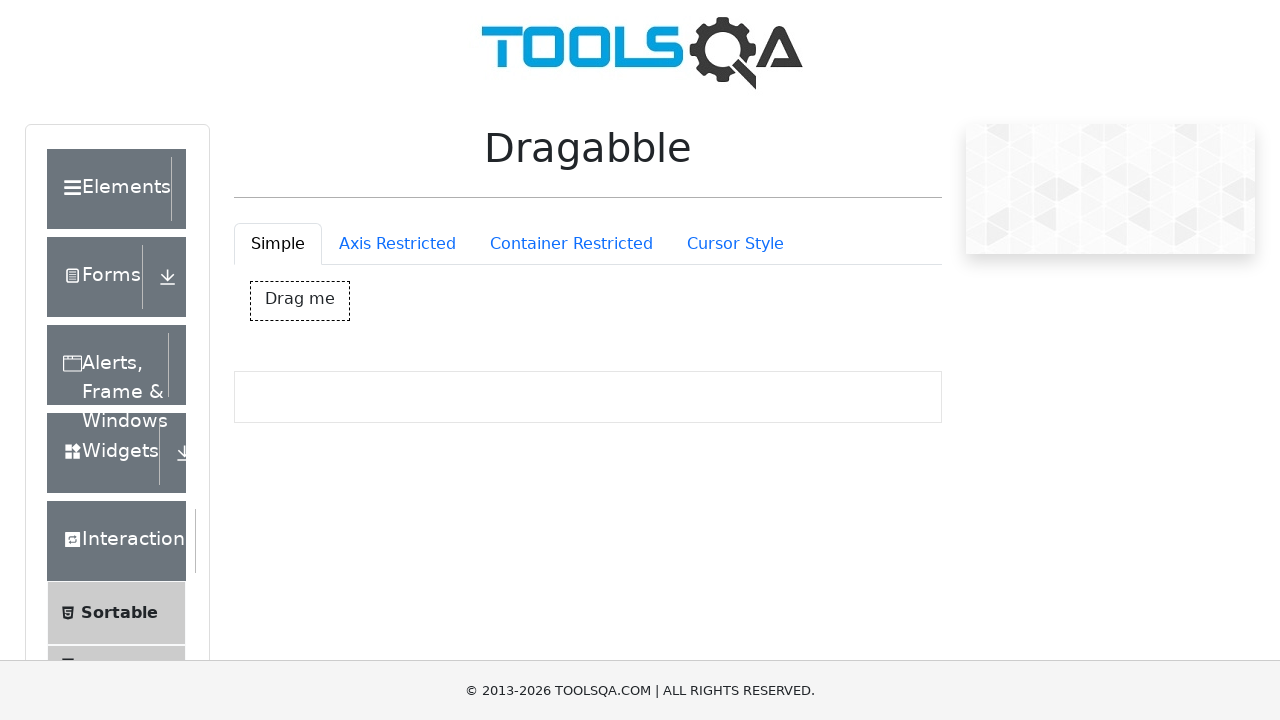

Retrieved bounding box coordinates of drag box
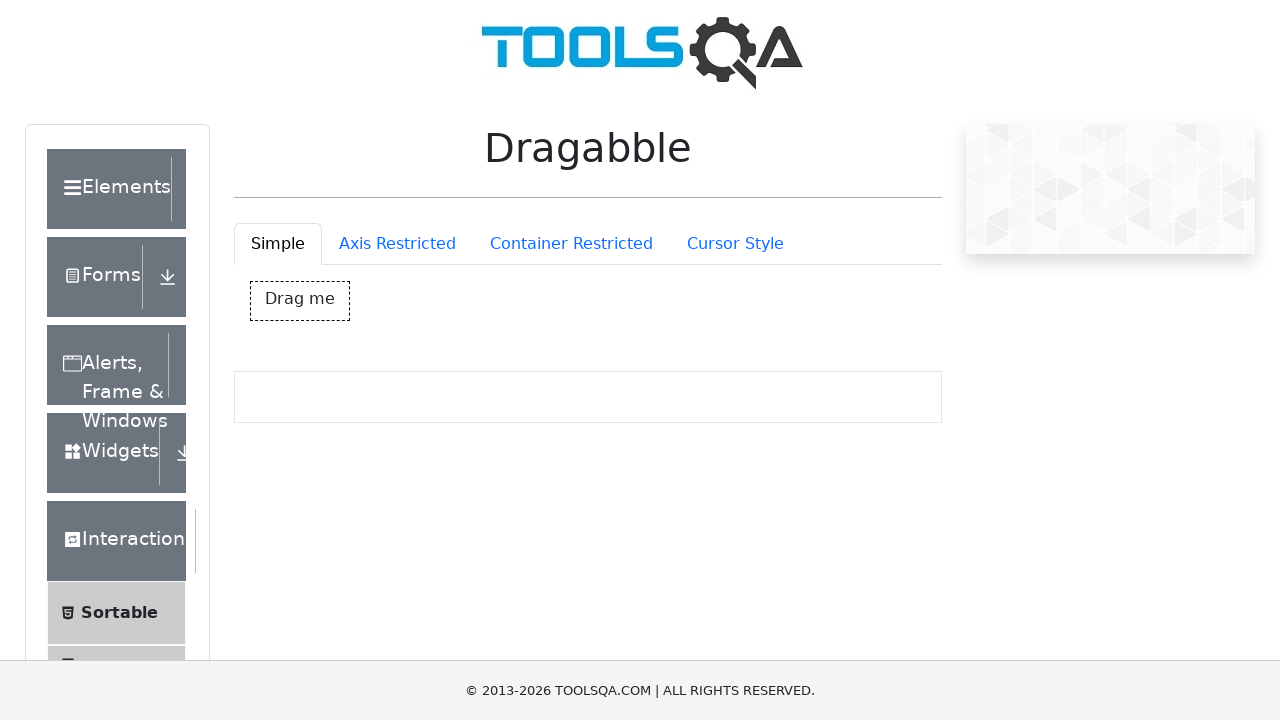

Moved mouse to center of drag box at (300, 301)
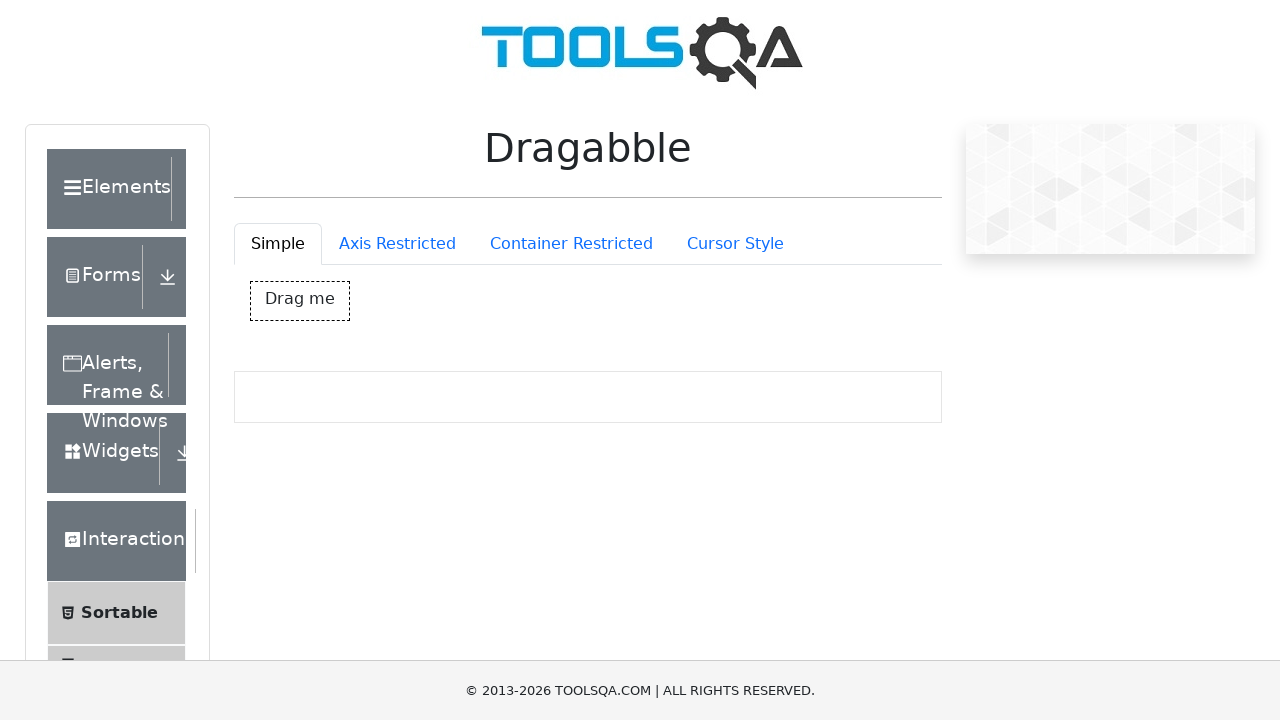

Pressed mouse button down to start drag at (300, 301)
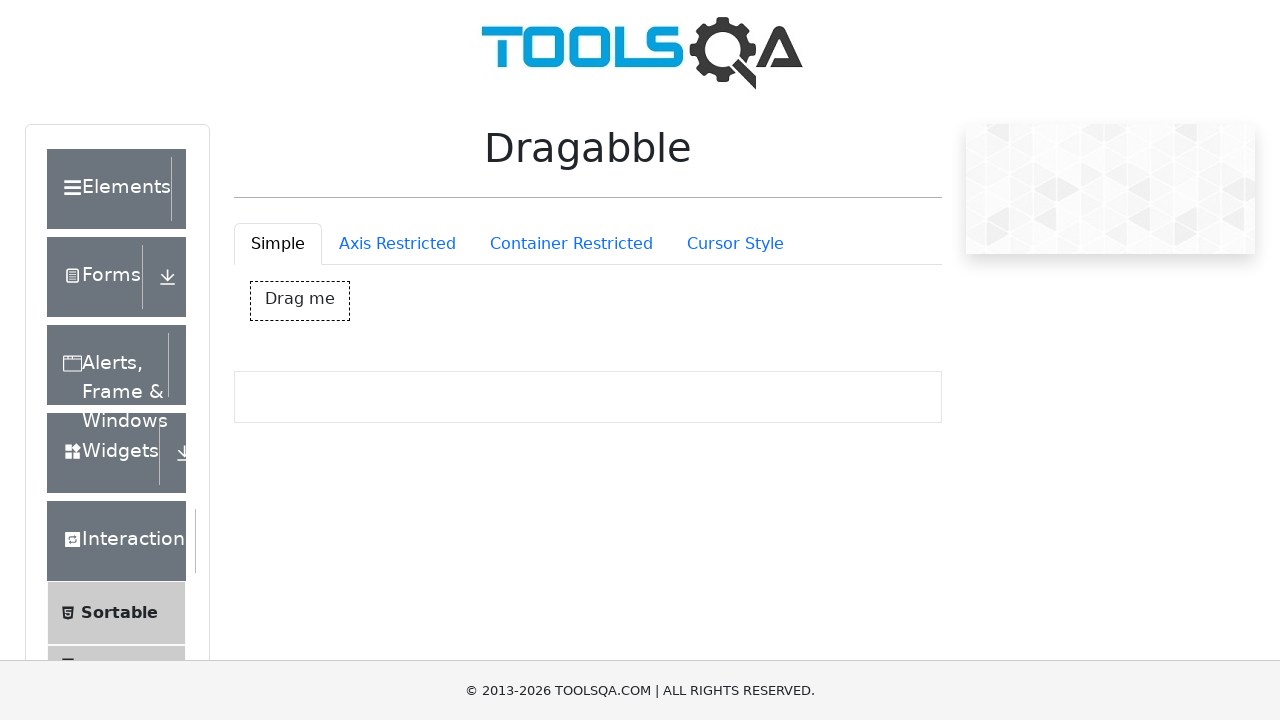

Dragged element 150 pixels in both x and y directions at (450, 451)
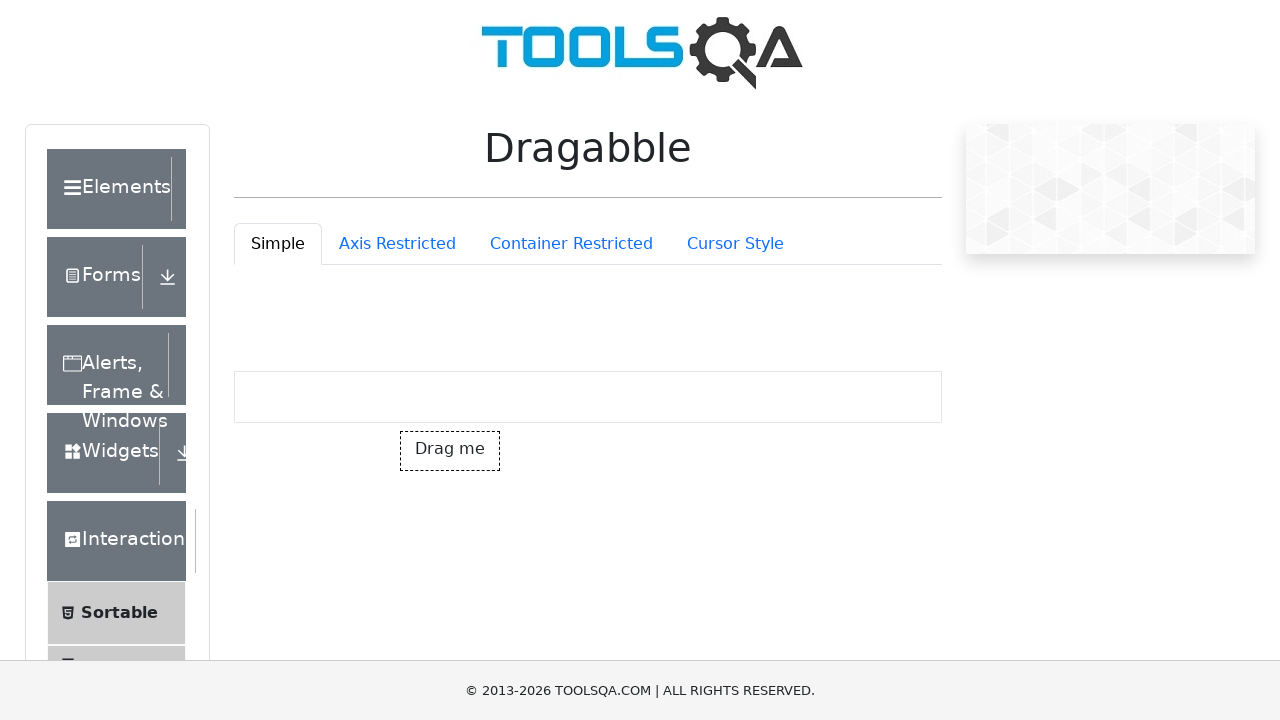

Released mouse button to complete drag and drop at (450, 451)
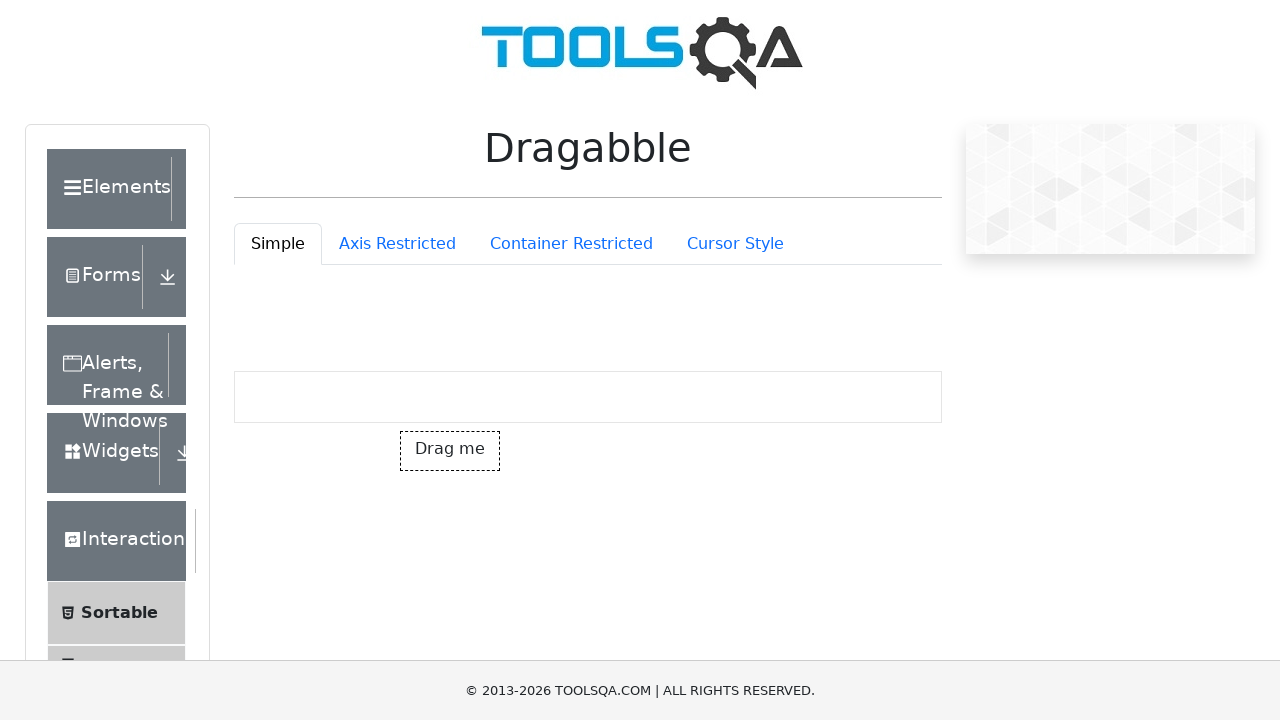

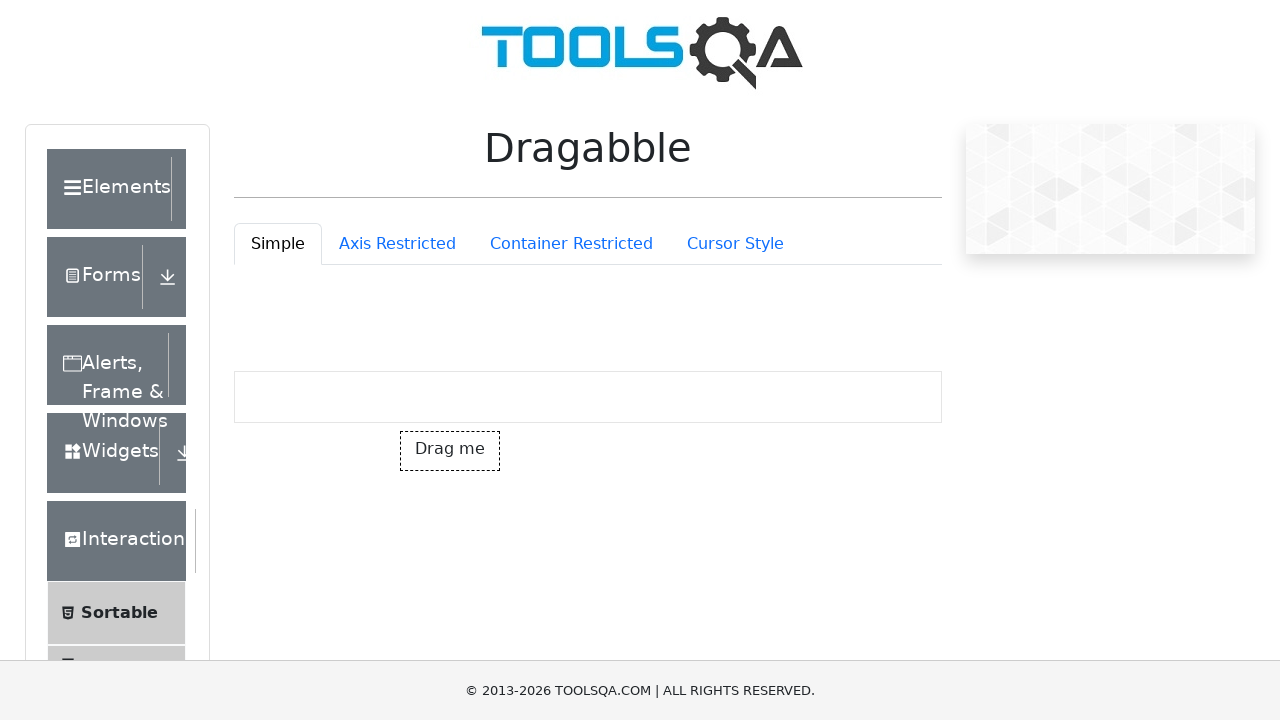